Navigates to Paytm website and tests window maximize and minimize functionality

Starting URL: https://paytm.com/

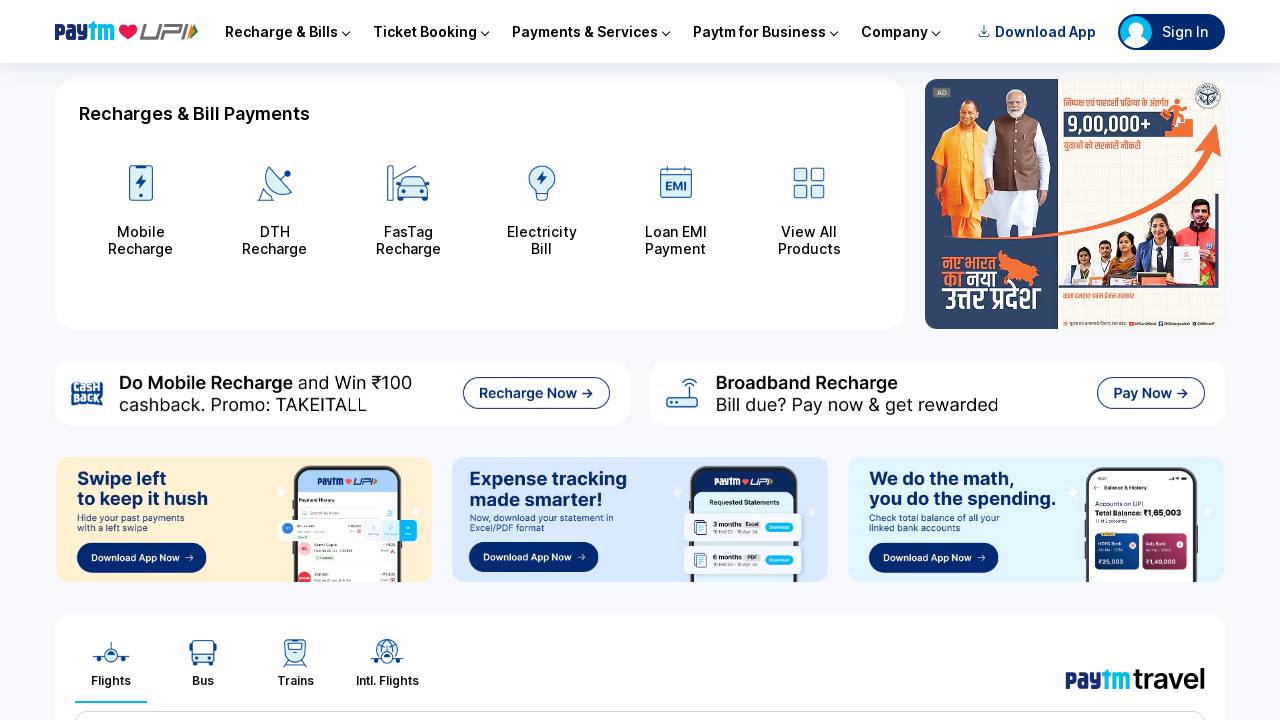

Maximized browser window to 1920x1080
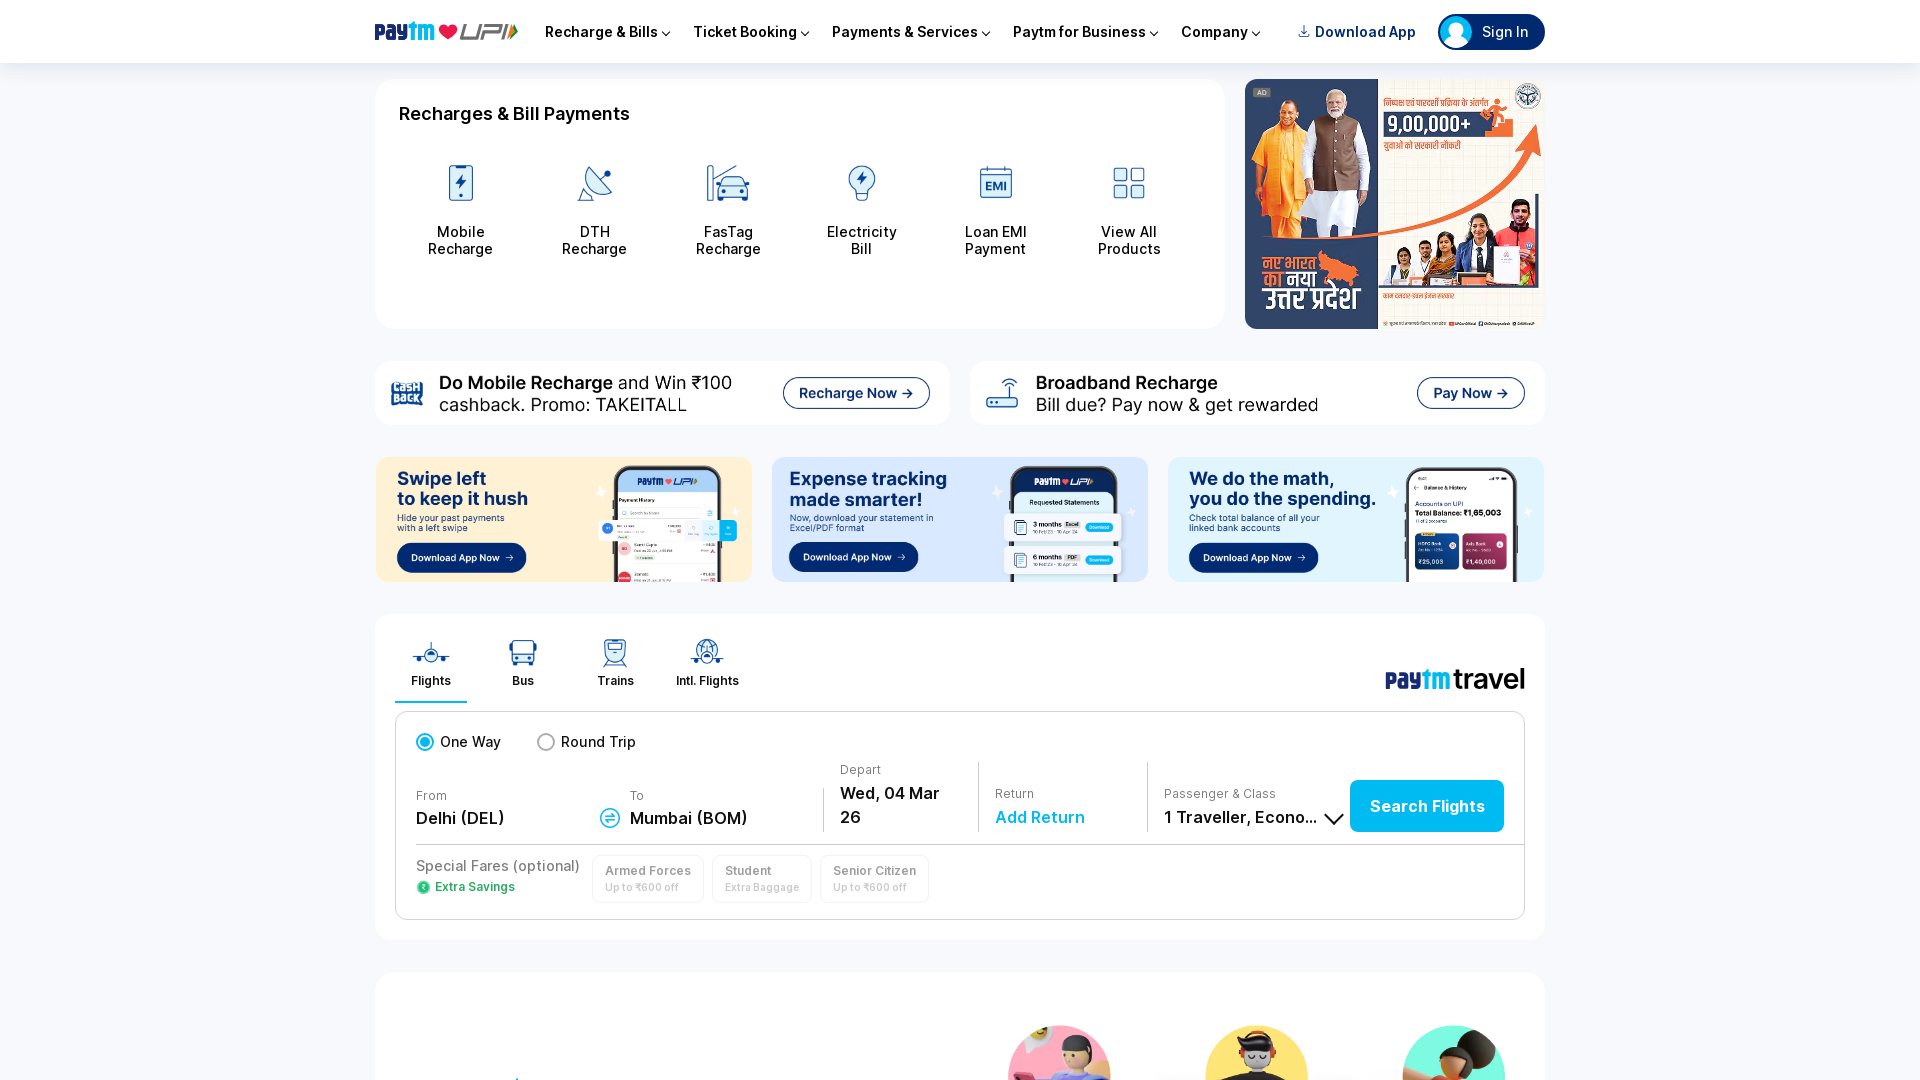

Minimized browser window to 800x600
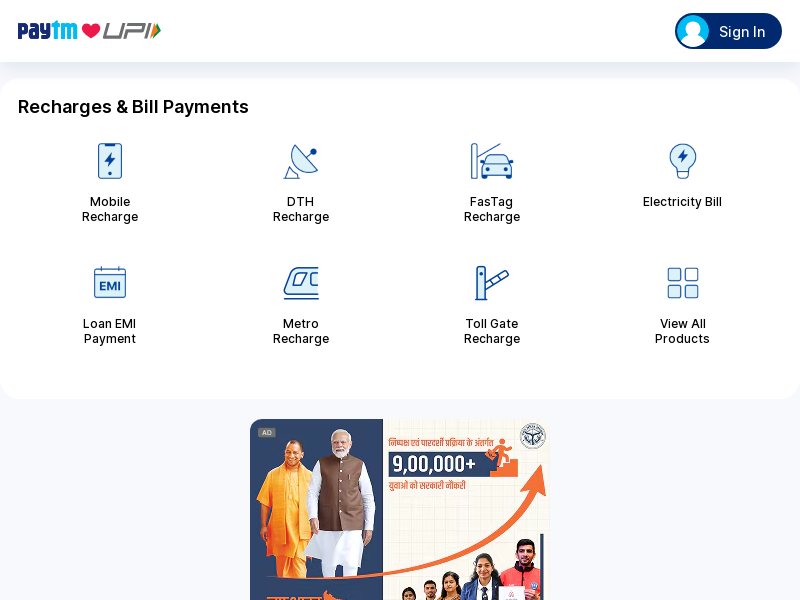

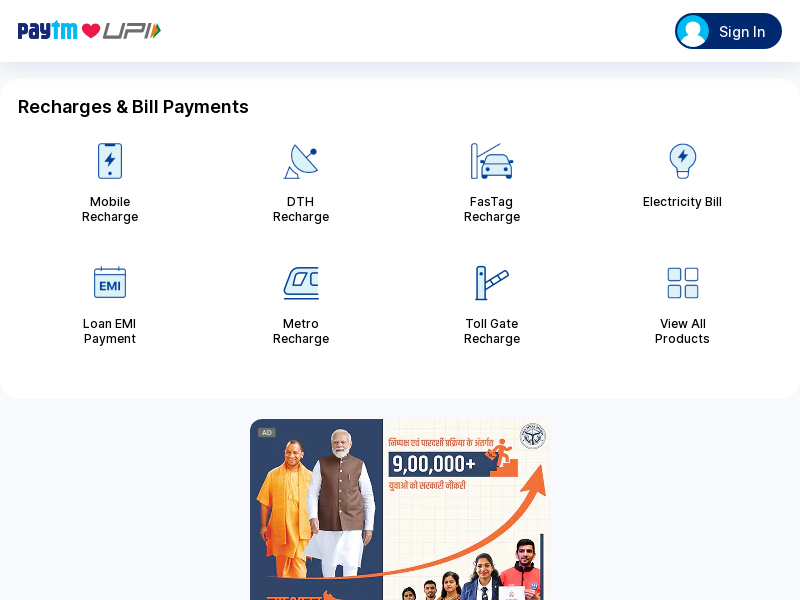